Tests window switching functionality by clicking a link that opens a new window, extracting text from the child window, and using that text to fill a form field in the parent window

Starting URL: https://rahulshettyacademy.com/loginpagePractise/

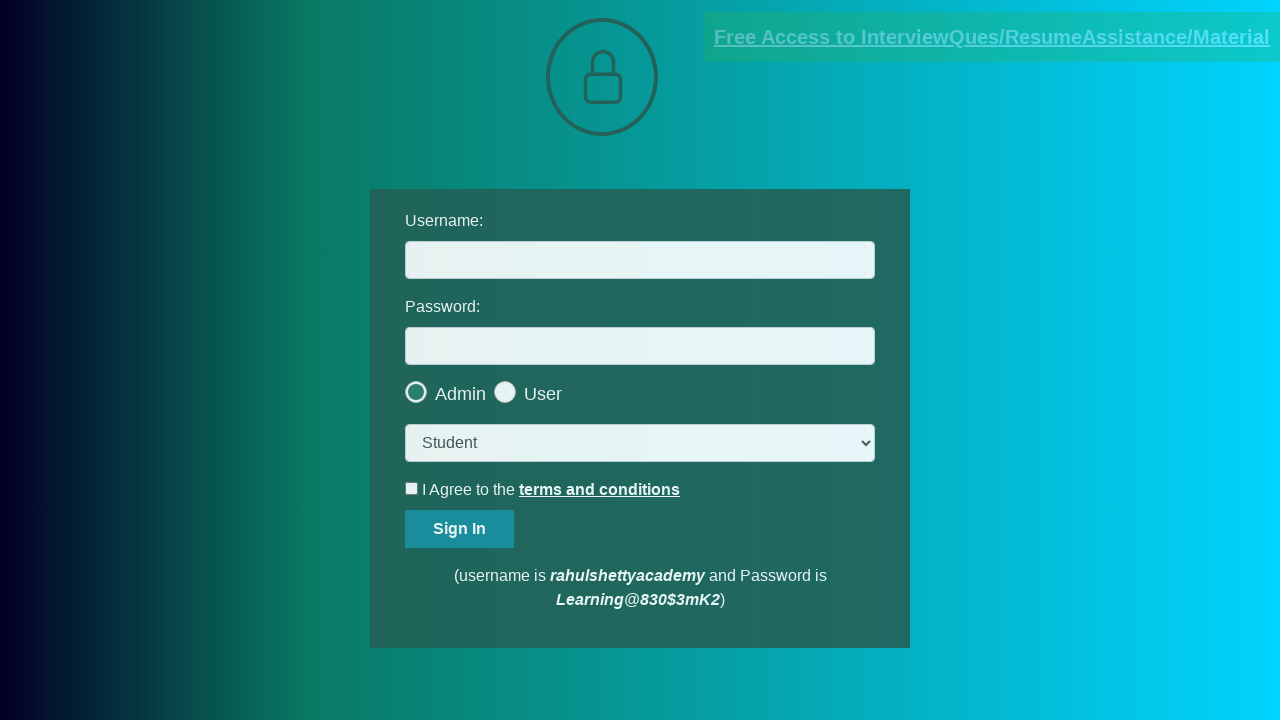

Clicked blinking text link to open new window at (992, 37) on .blinkingText
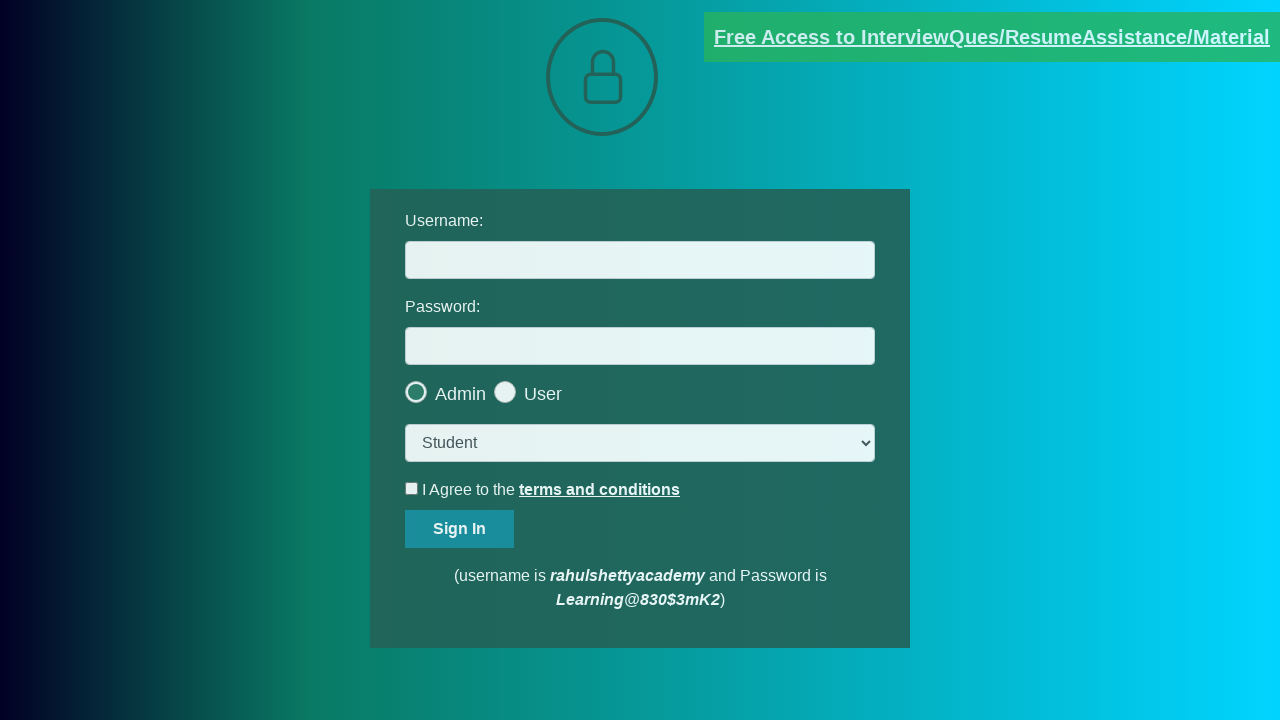

New window/tab opened and captured
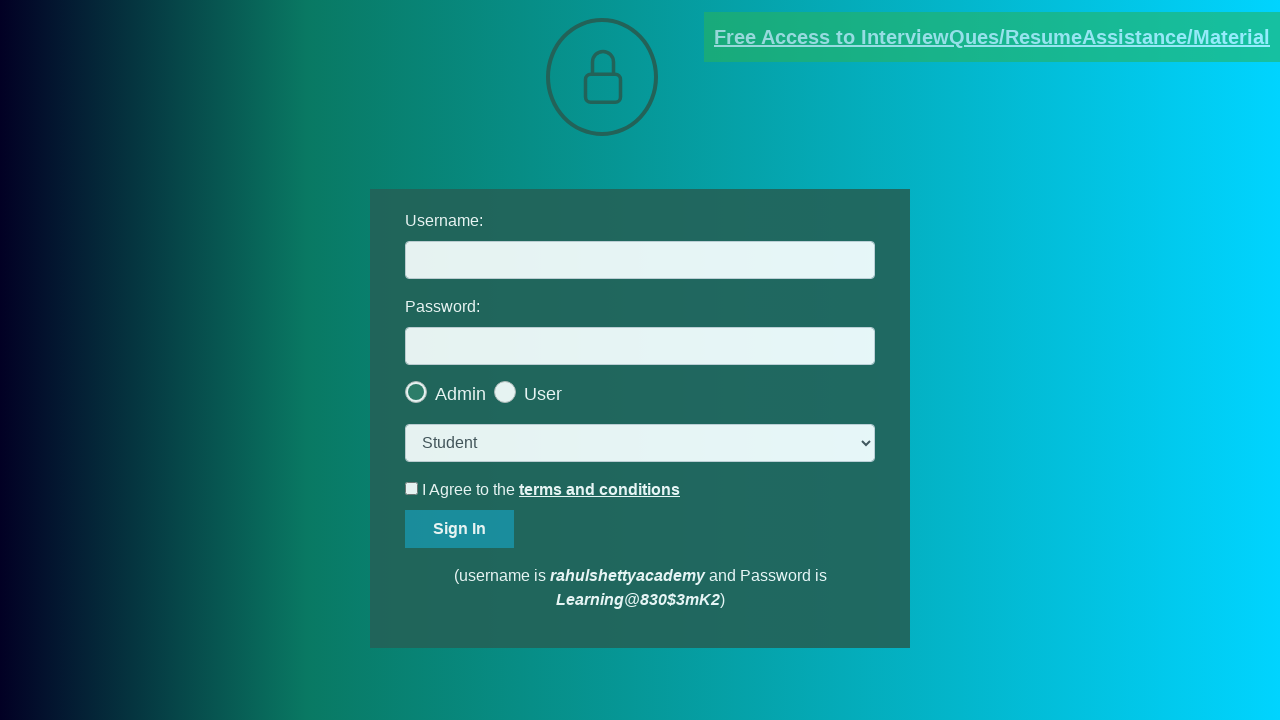

Extracted text content from new window
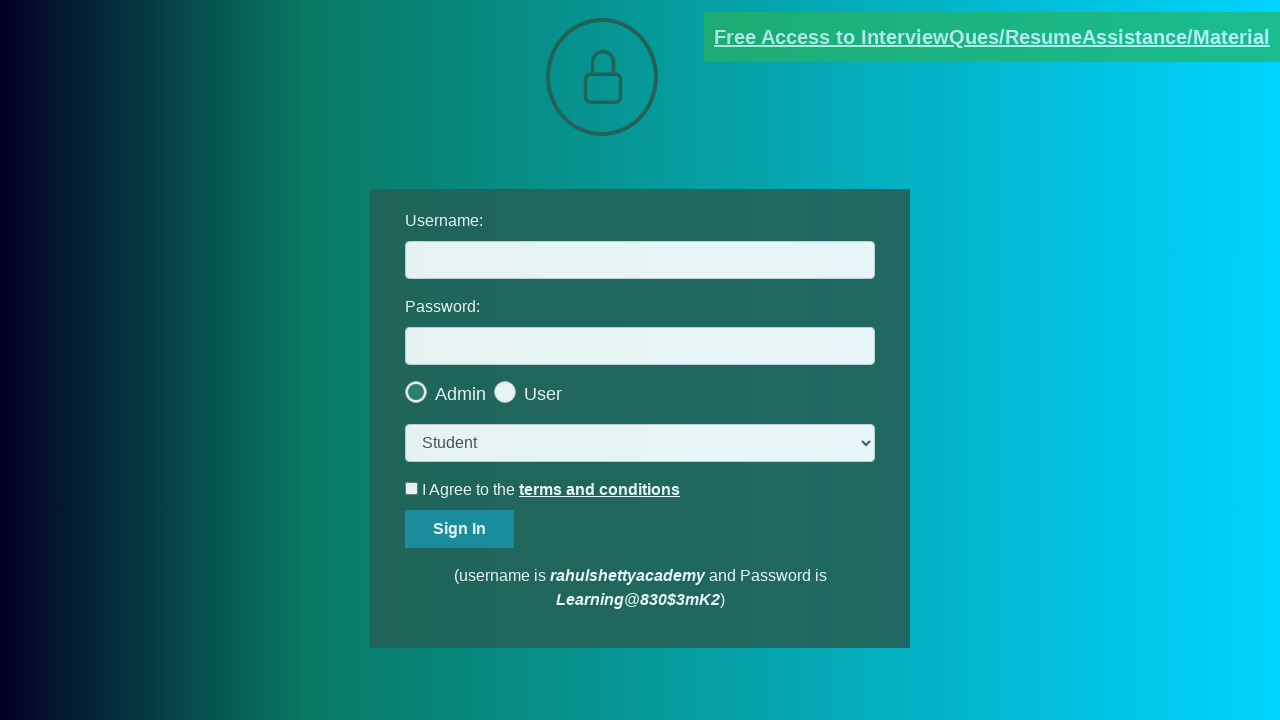

Parsed email address: mentor@rahulshettyacademy.com
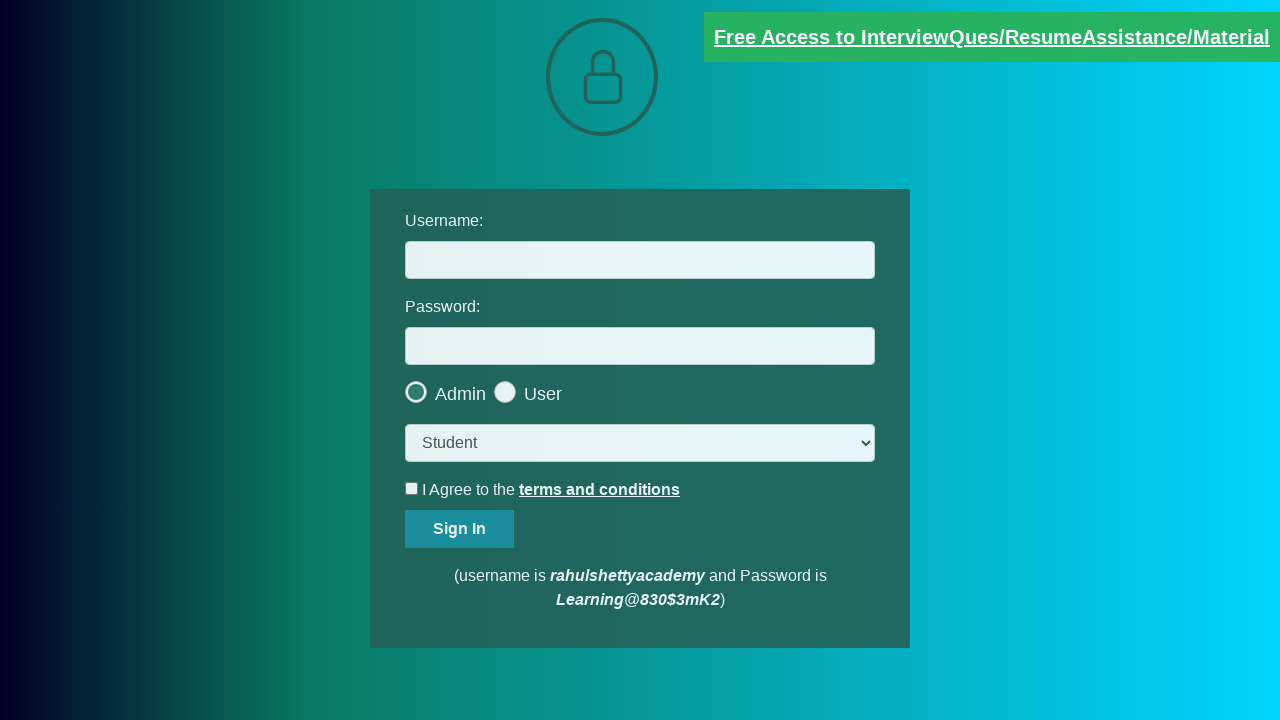

Filled username field with extracted email in parent window on #username
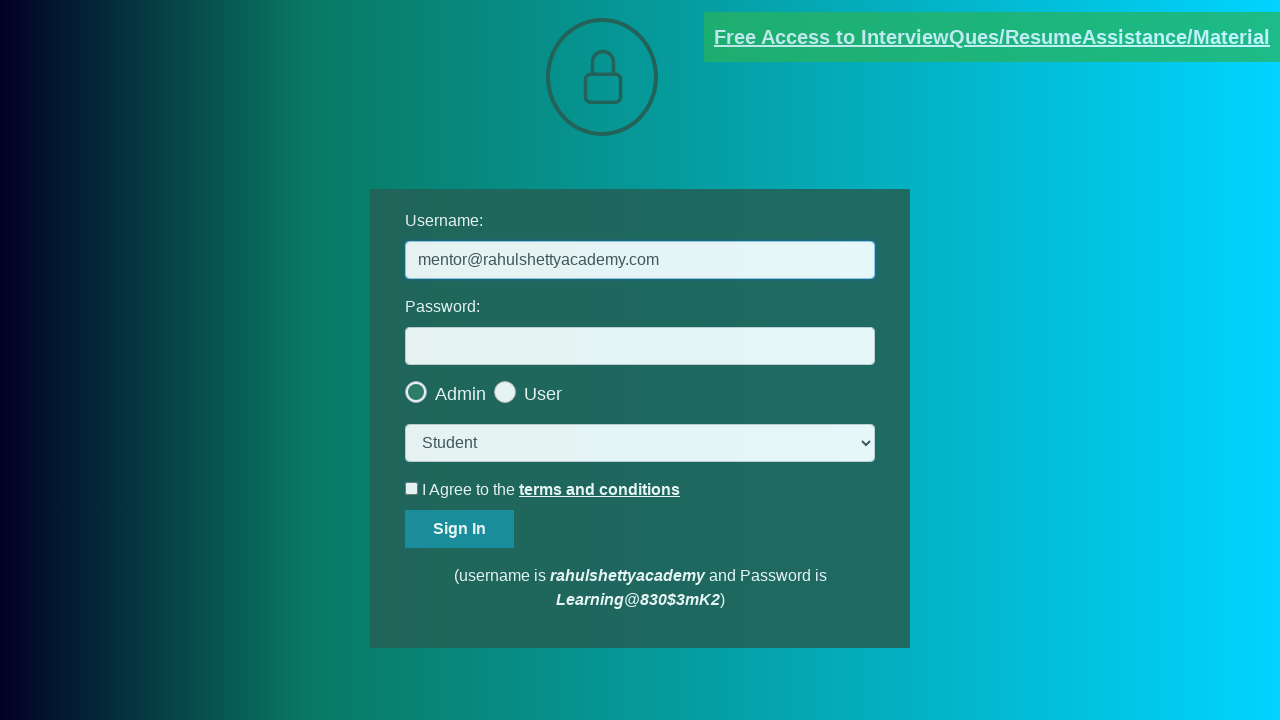

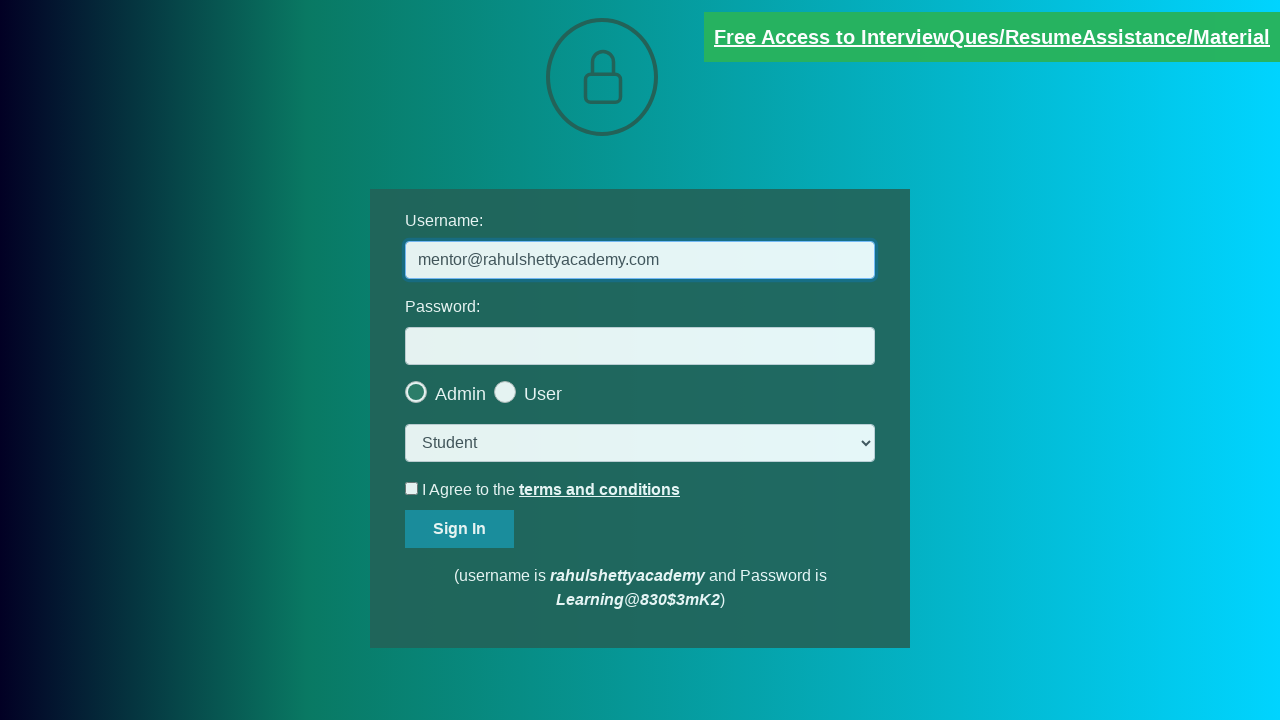